Tests navigation from homepage to the Privacy Policy page

Starting URL: https://cryptpad.fr

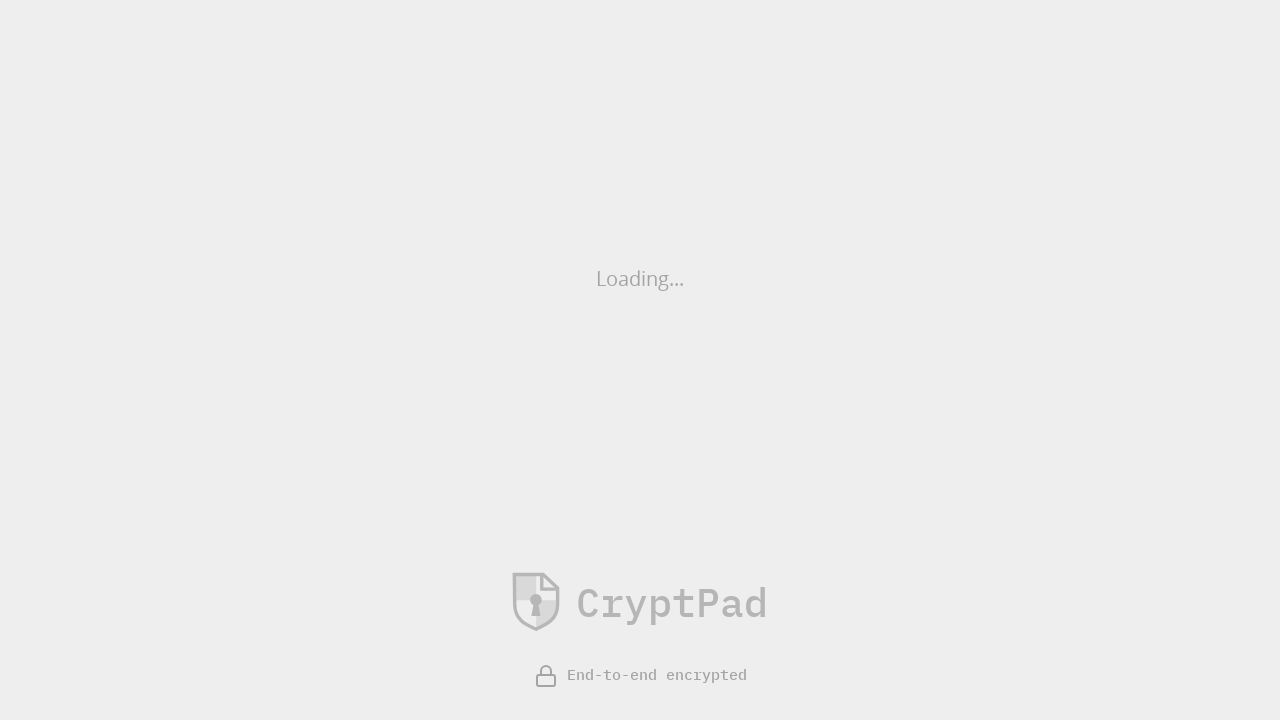

Privacy Policy link appeared on homepage
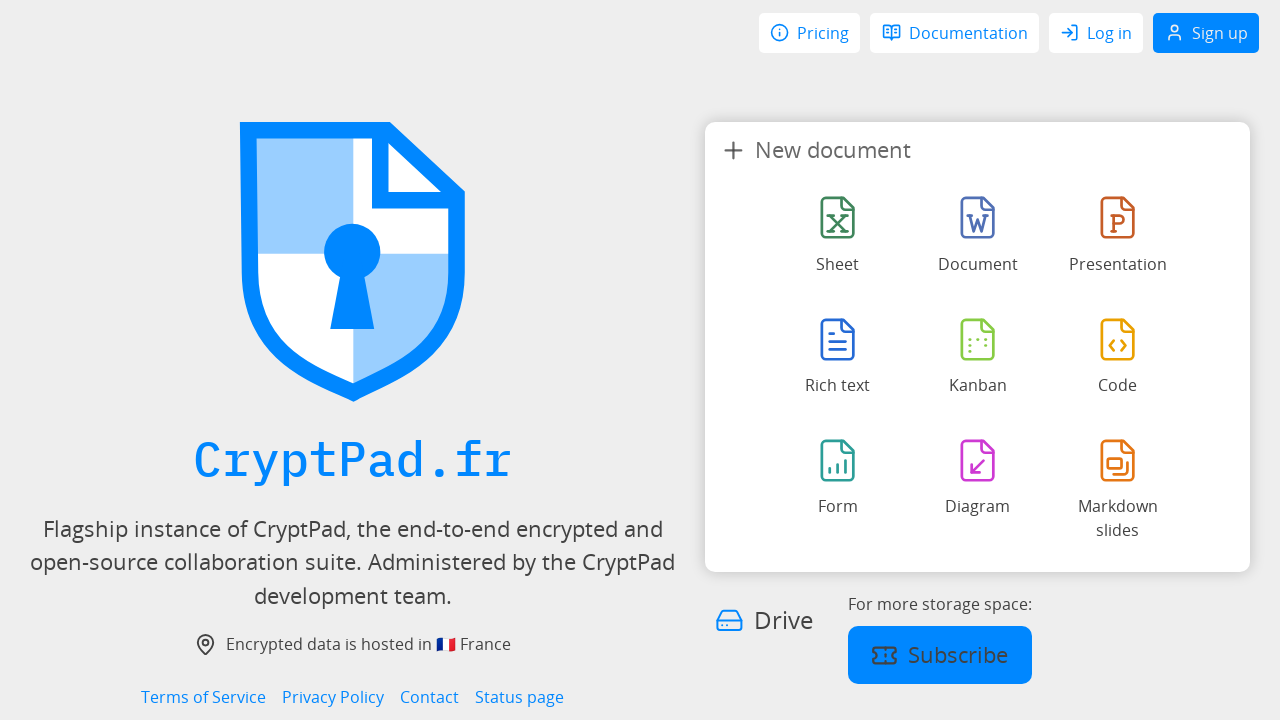

Clicked Privacy Policy link at (333, 697) on internal:role=link[name="Privacy Policy"i]
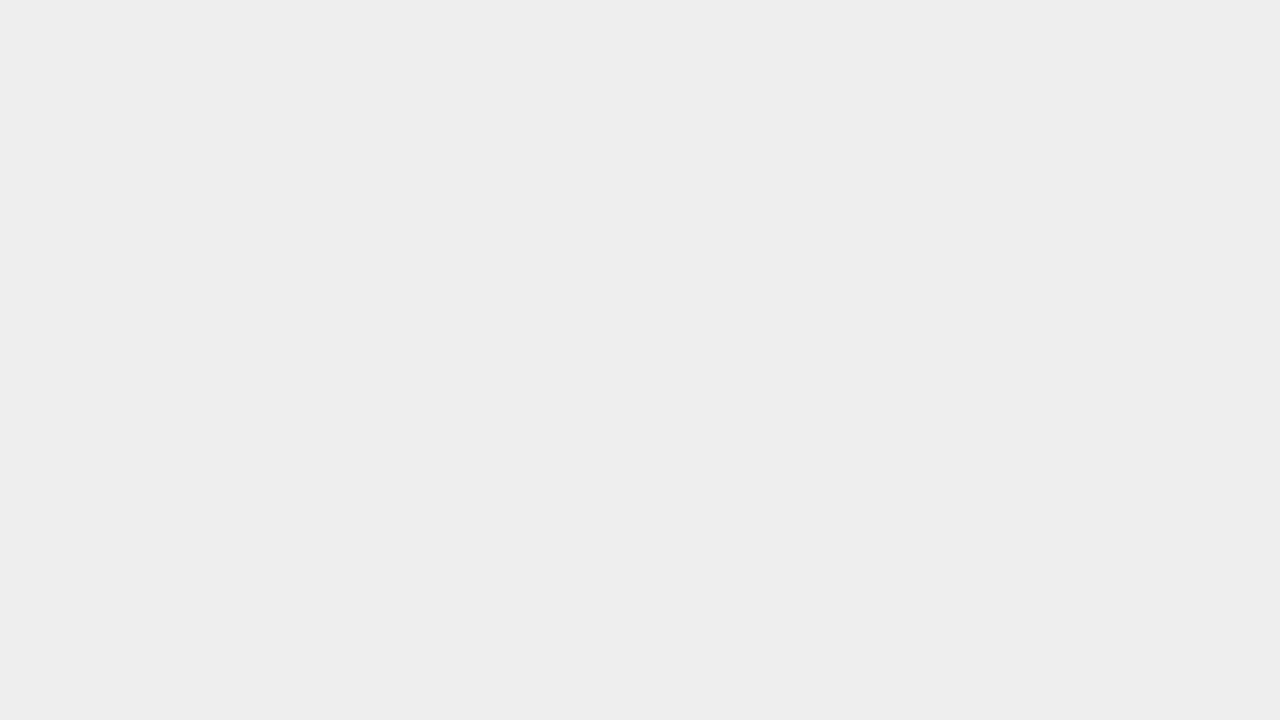

Successfully navigated to Privacy Policy page
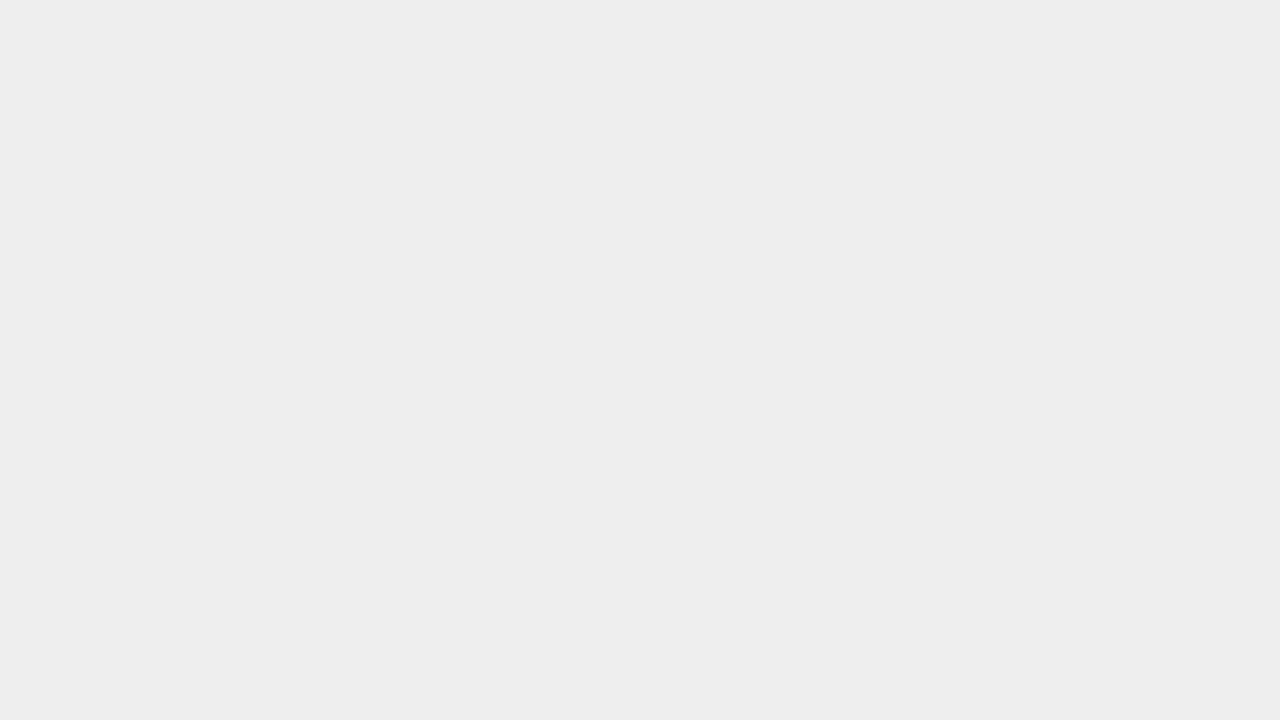

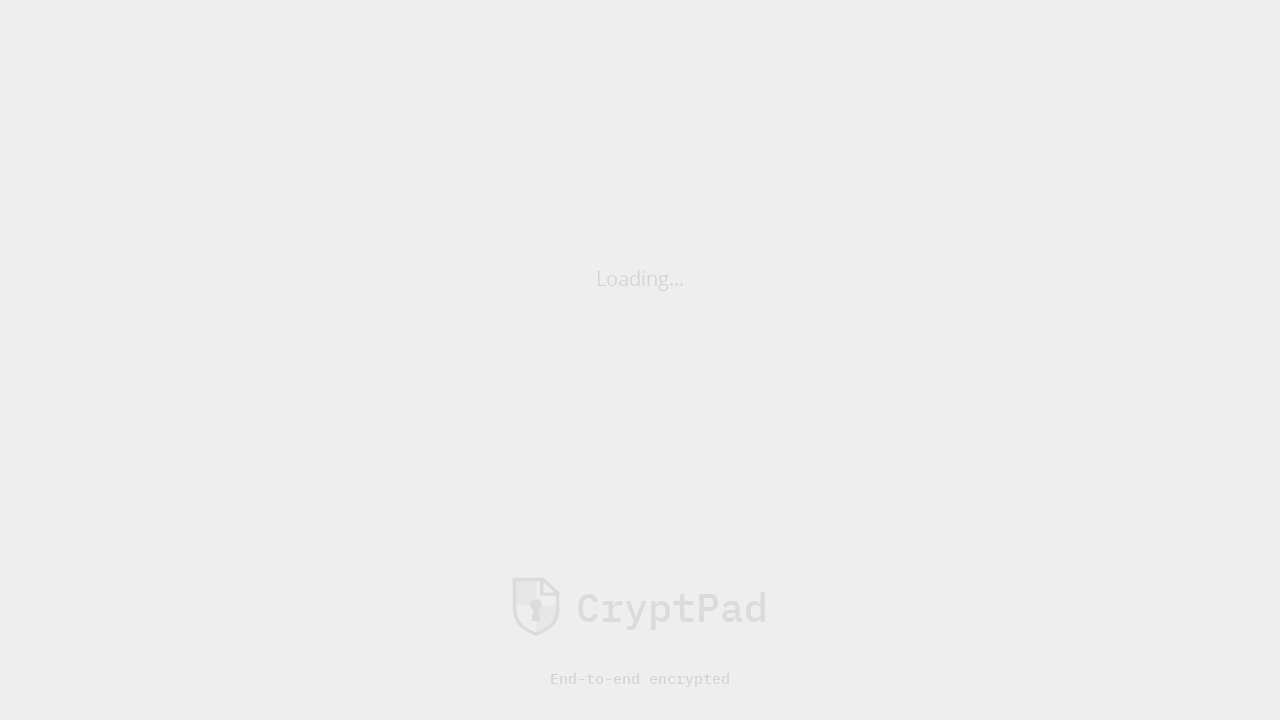